Navigates to Three Hong Kong's homepage, waits for the footer to load, and scrolls to the bottom of the page to verify page content loads correctly.

Starting URL: https://www.three.com.hk/

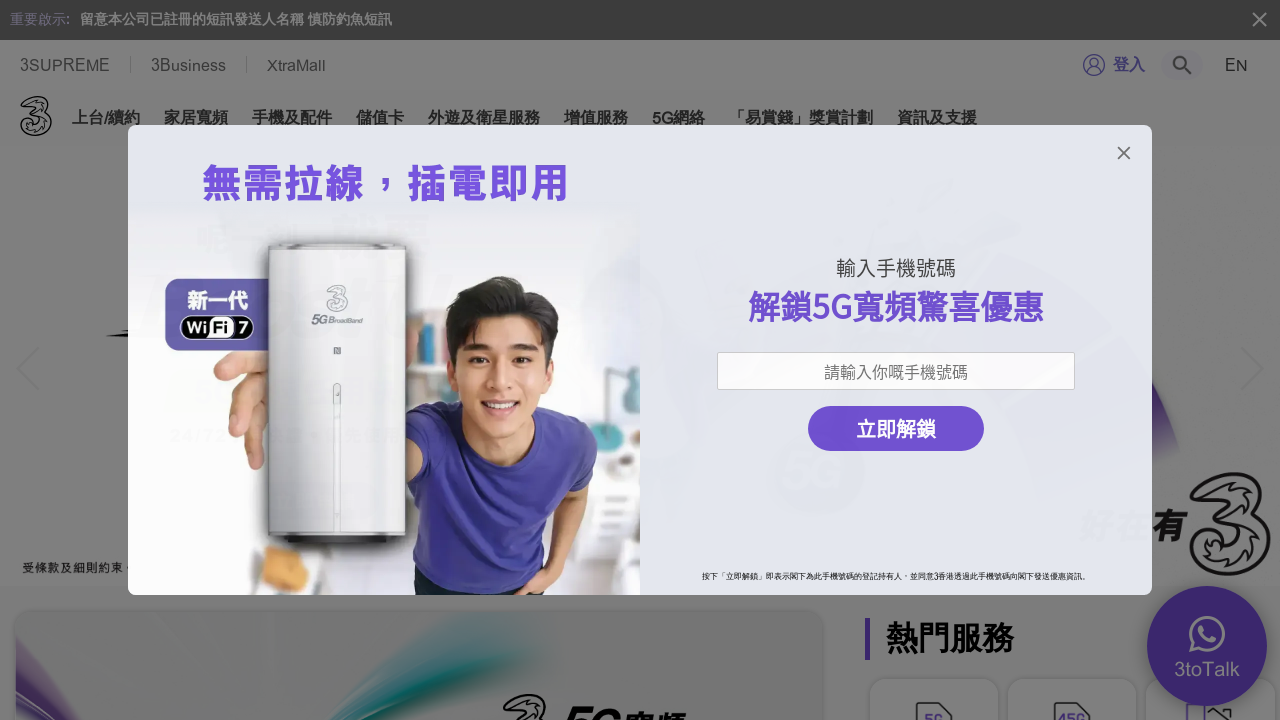

Waited for footer element to load on Three Hong Kong homepage
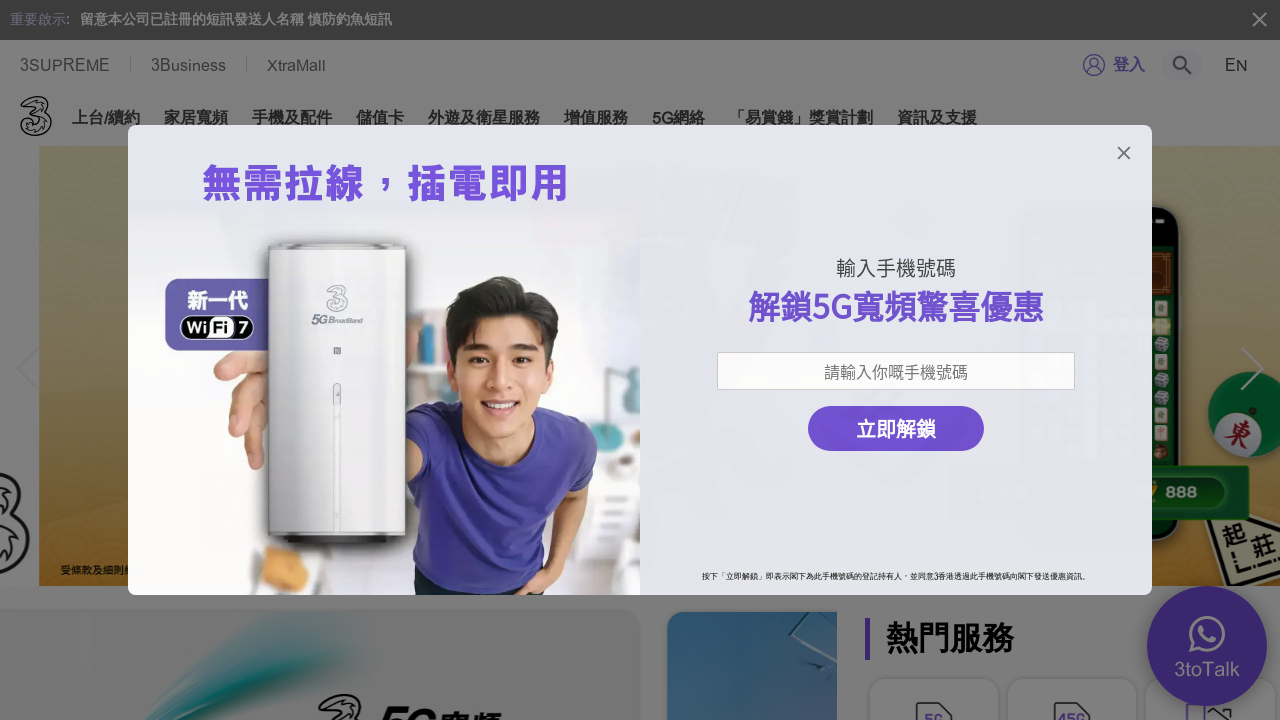

Scrolled to the bottom of the page
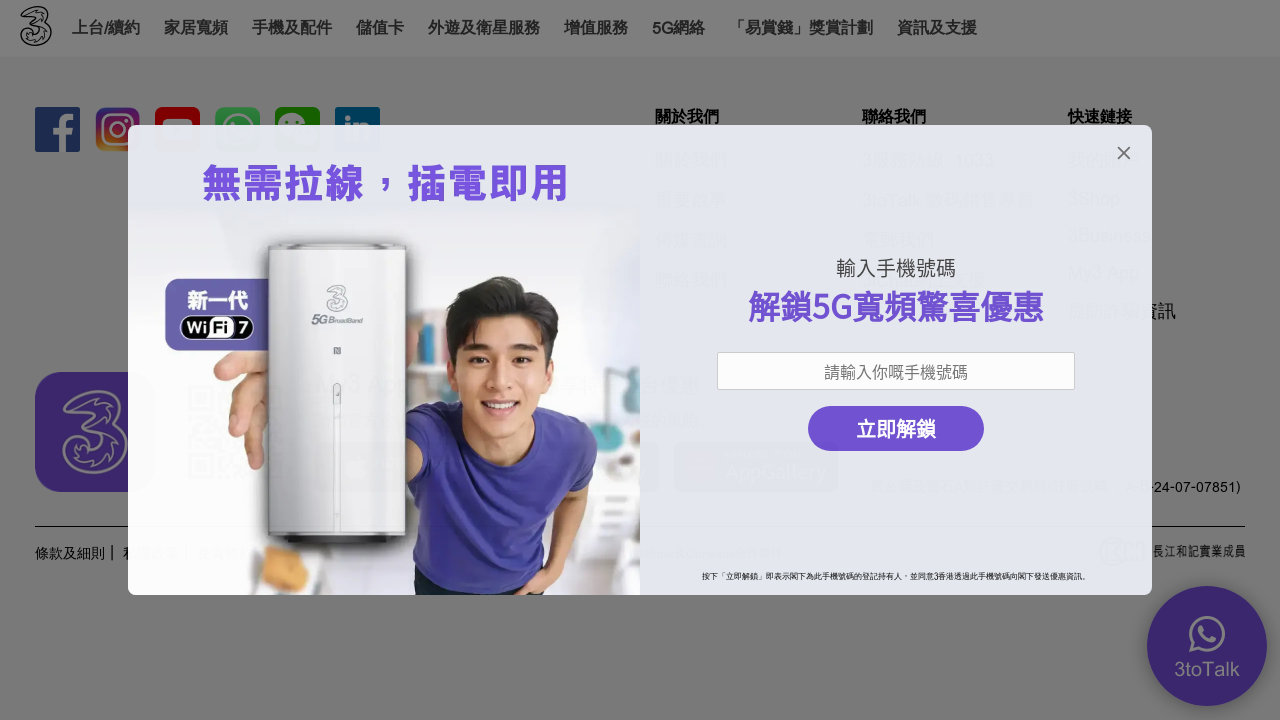

Waited 1 second for lazy-loaded content to load
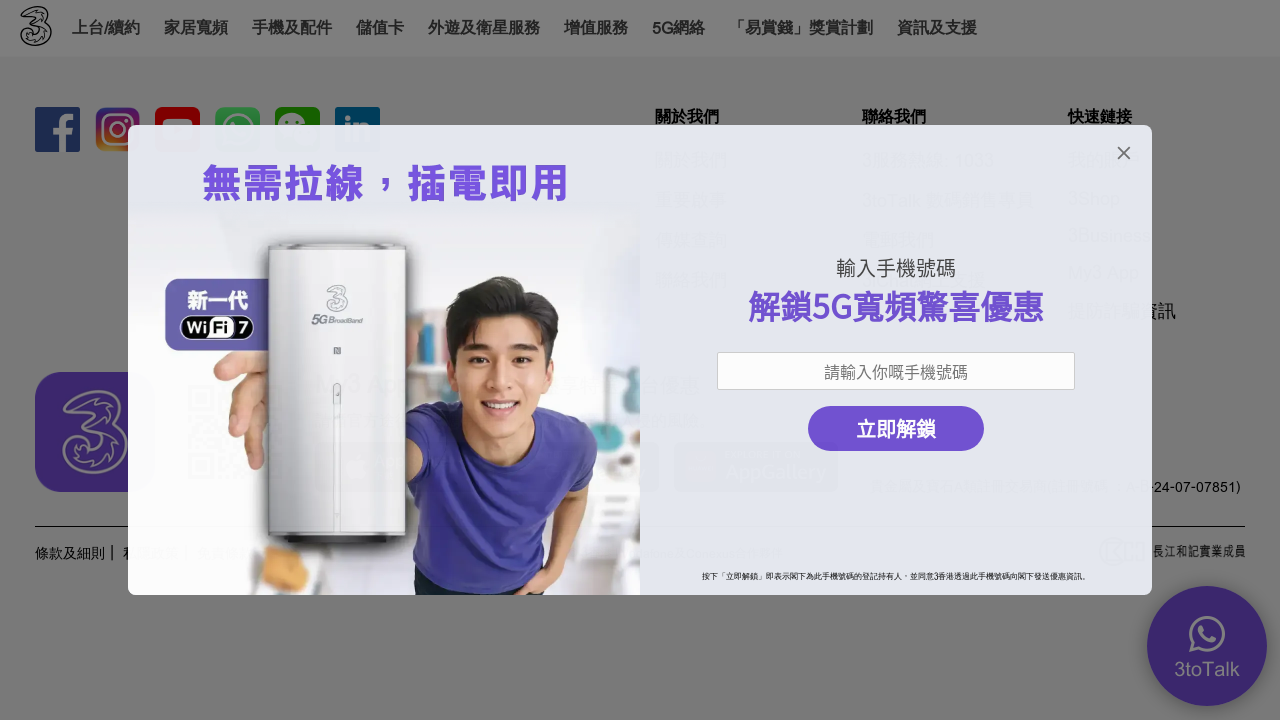

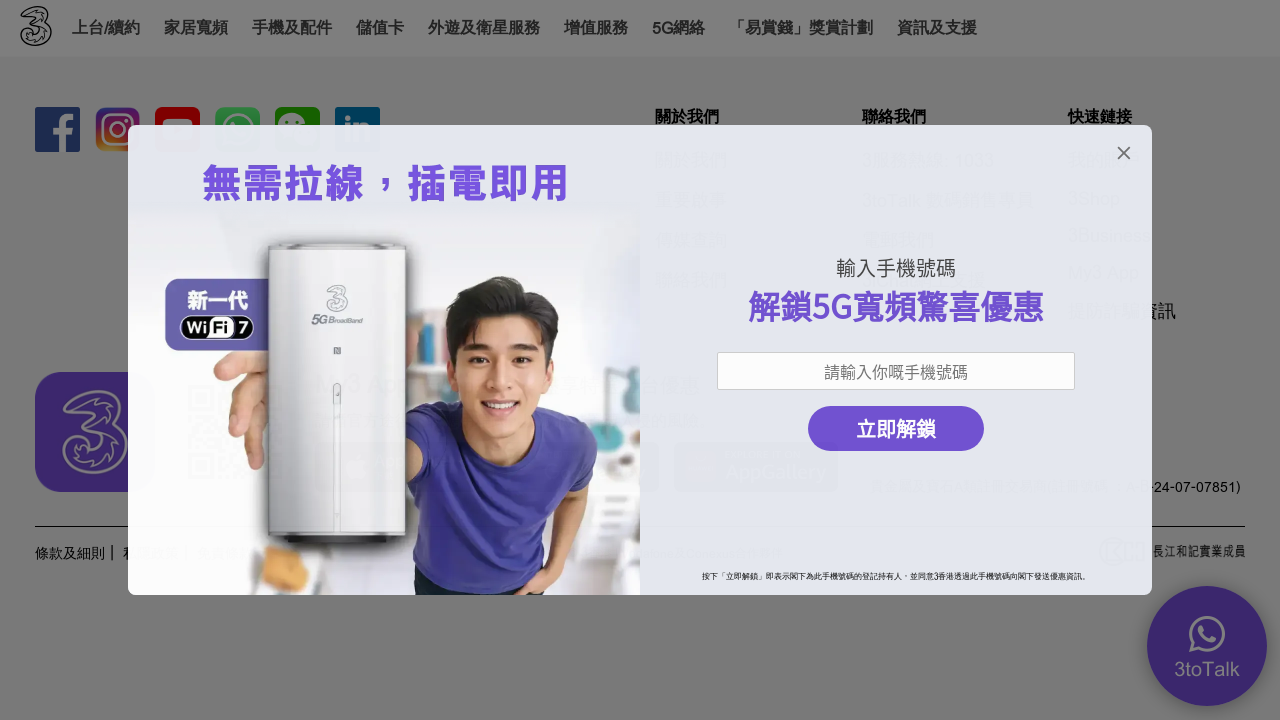